Finds a specific row in a table by name (John Doe) and clicks the edit button for that row

Starting URL: https://obstaclecourse.tricentis.com/Obstacles/92248

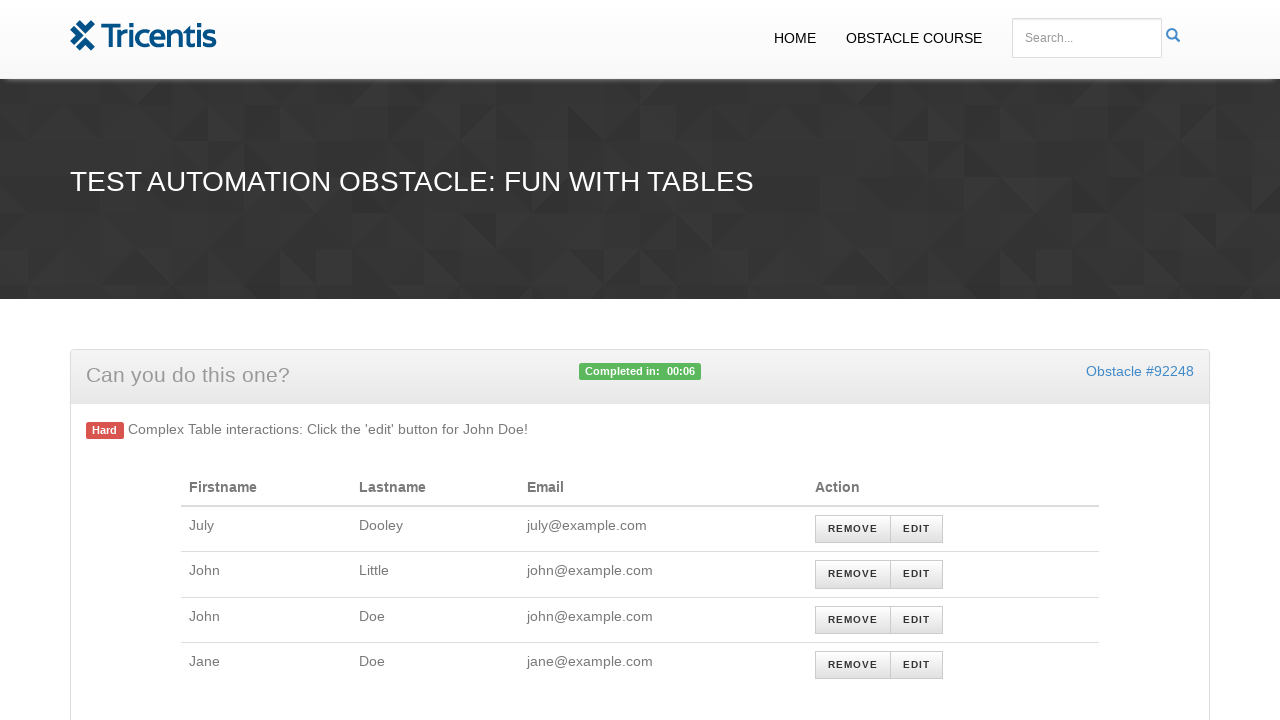

Navigated to the obstacle course page
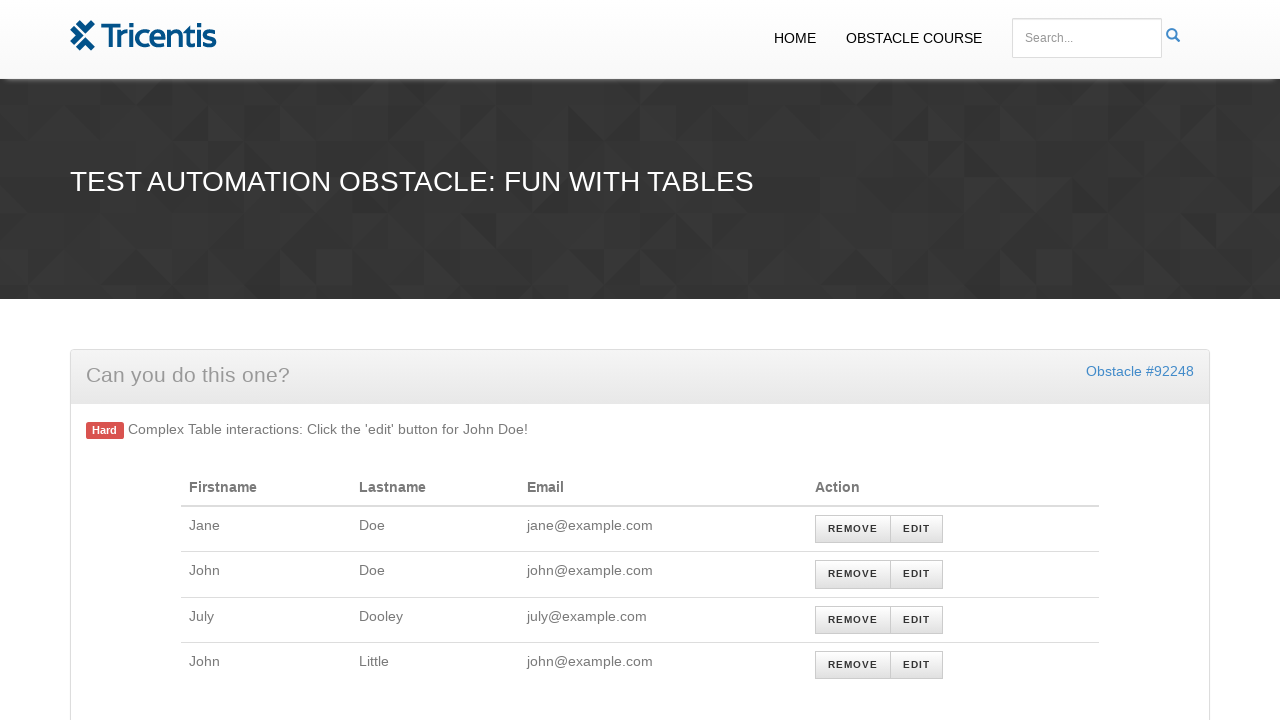

Found John Doe row in the table and clicked the edit button at (917, 574) on xpath=//table[@id='persons']//tr[td[1][text()='John'] and td[2][text()='Doe']]//
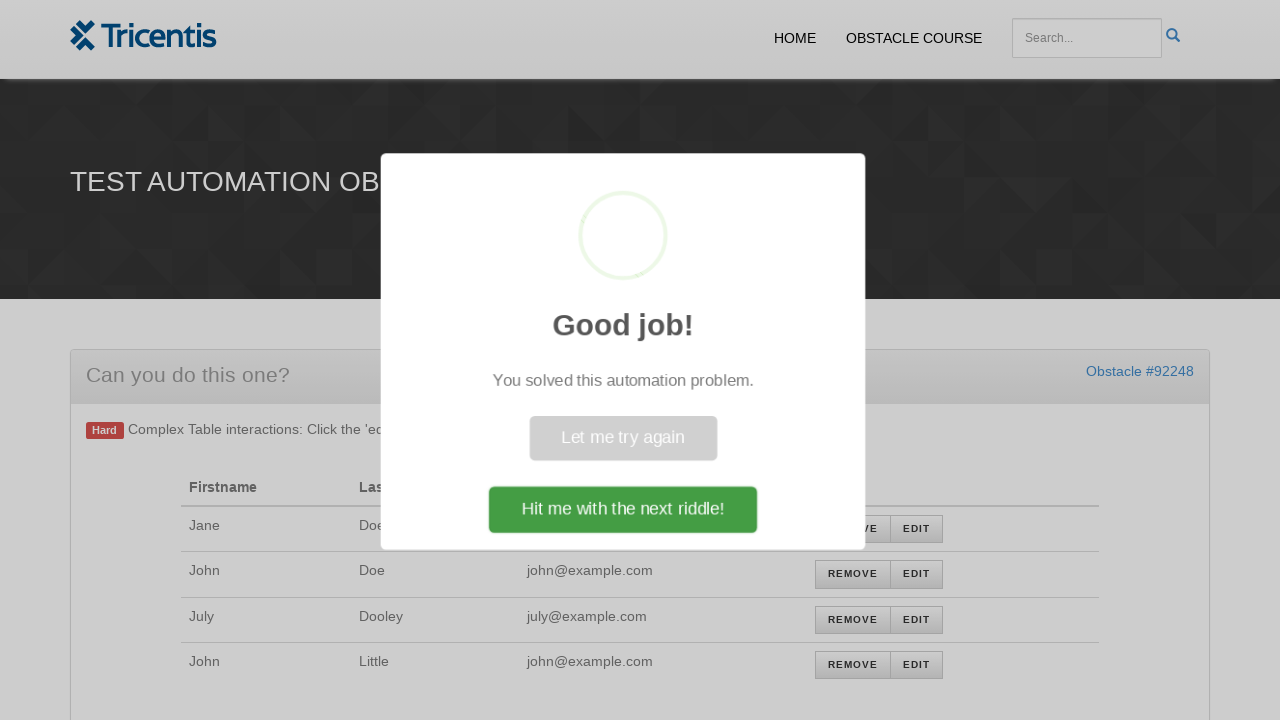

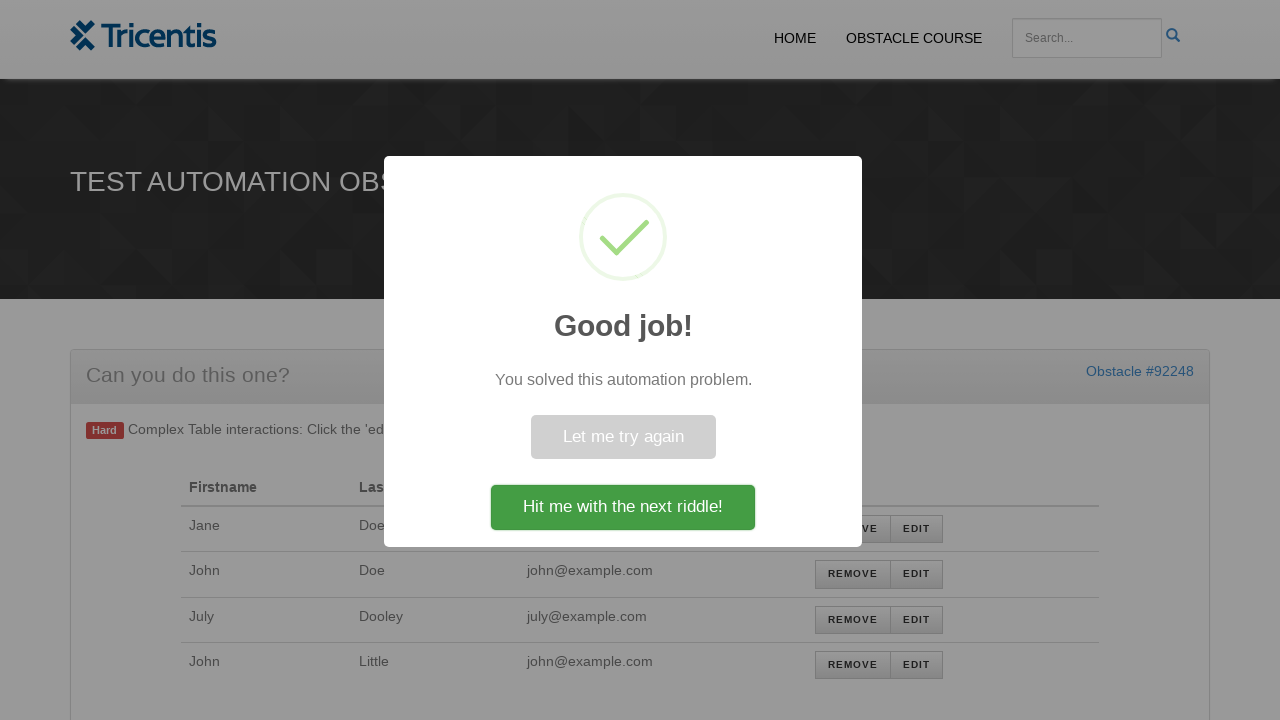